Tests that the todo counter displays the correct number of items as todos are added

Starting URL: https://demo.playwright.dev/todomvc

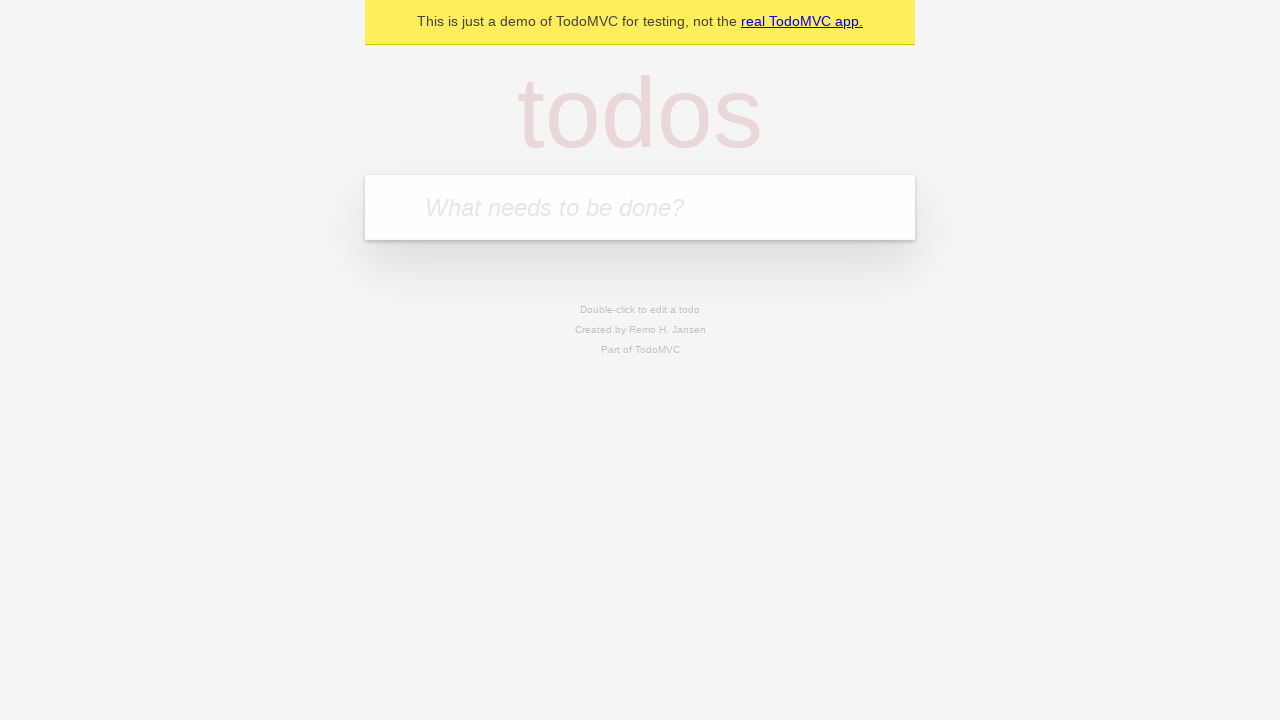

Located the todo input field
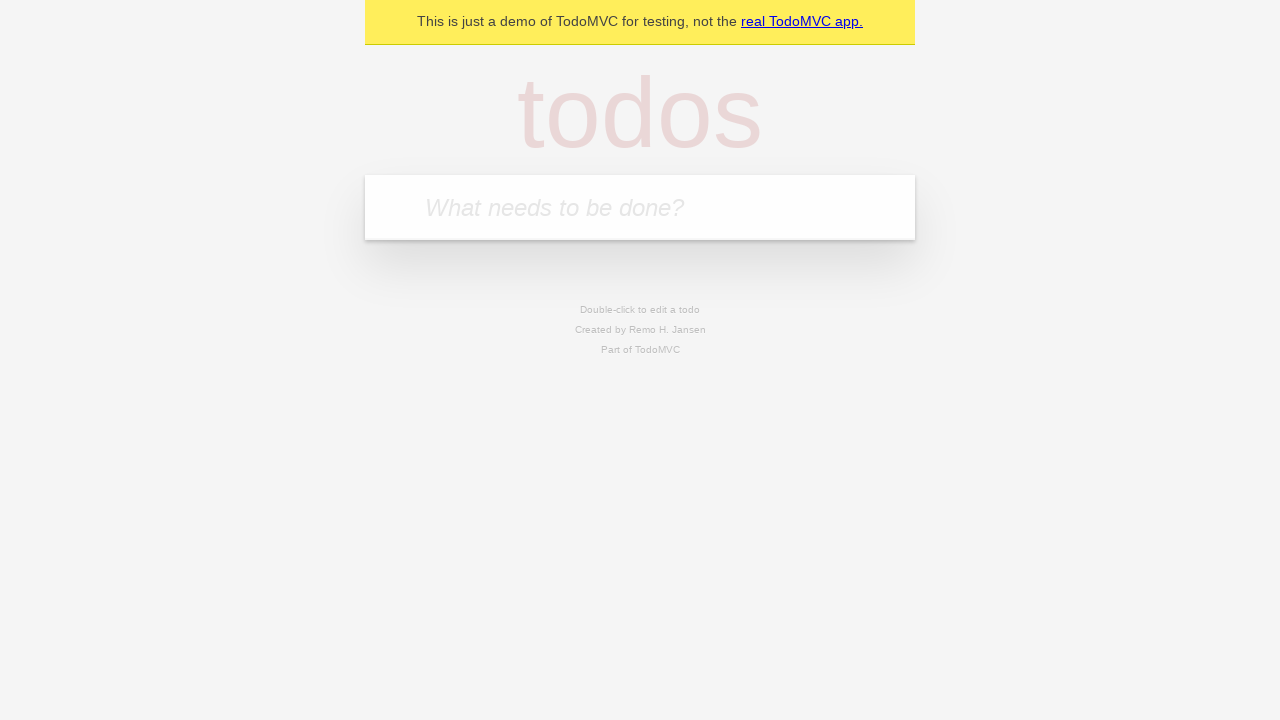

Filled first todo with 'buy some cheese' on internal:attr=[placeholder="What needs to be done?"i]
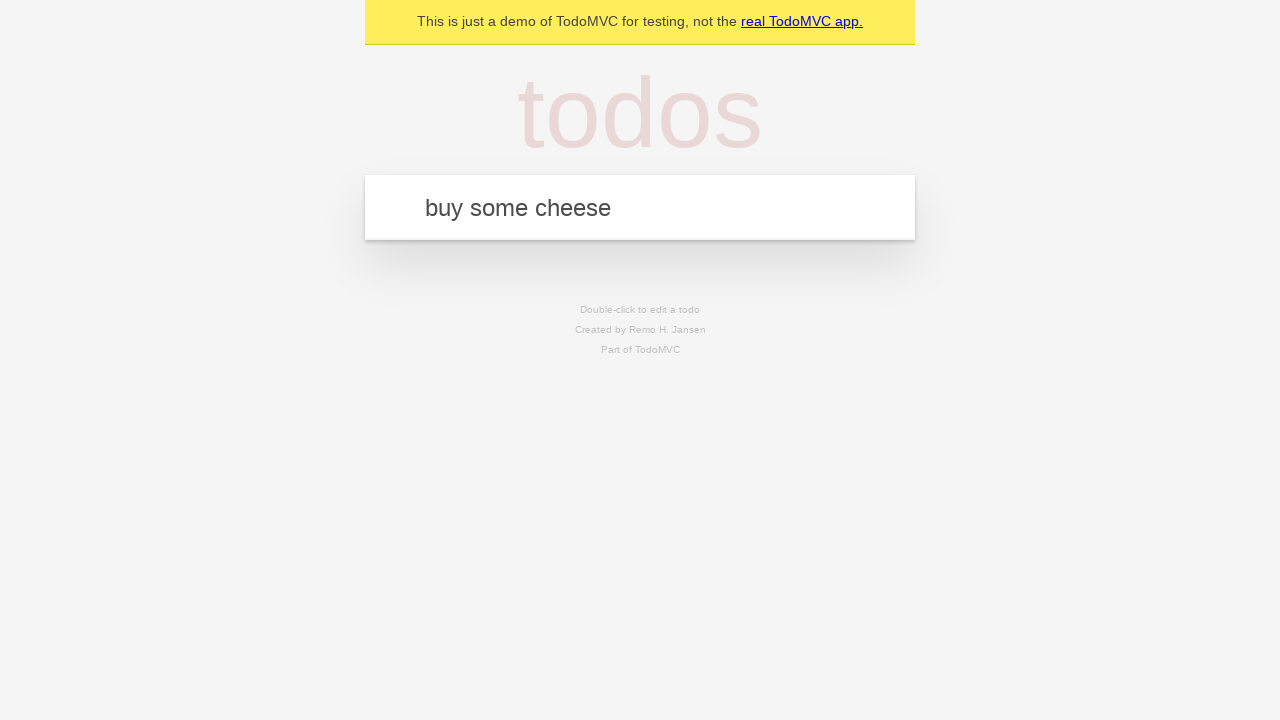

Pressed Enter to create first todo on internal:attr=[placeholder="What needs to be done?"i]
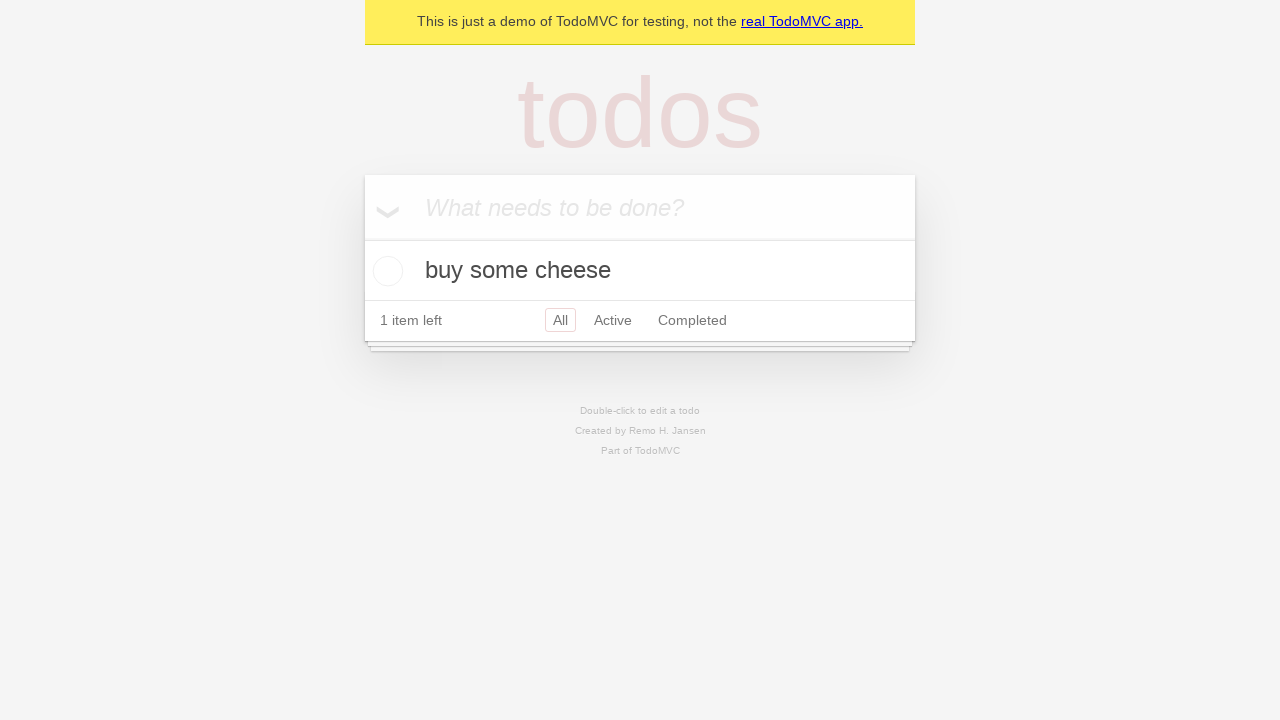

Todo counter element appeared
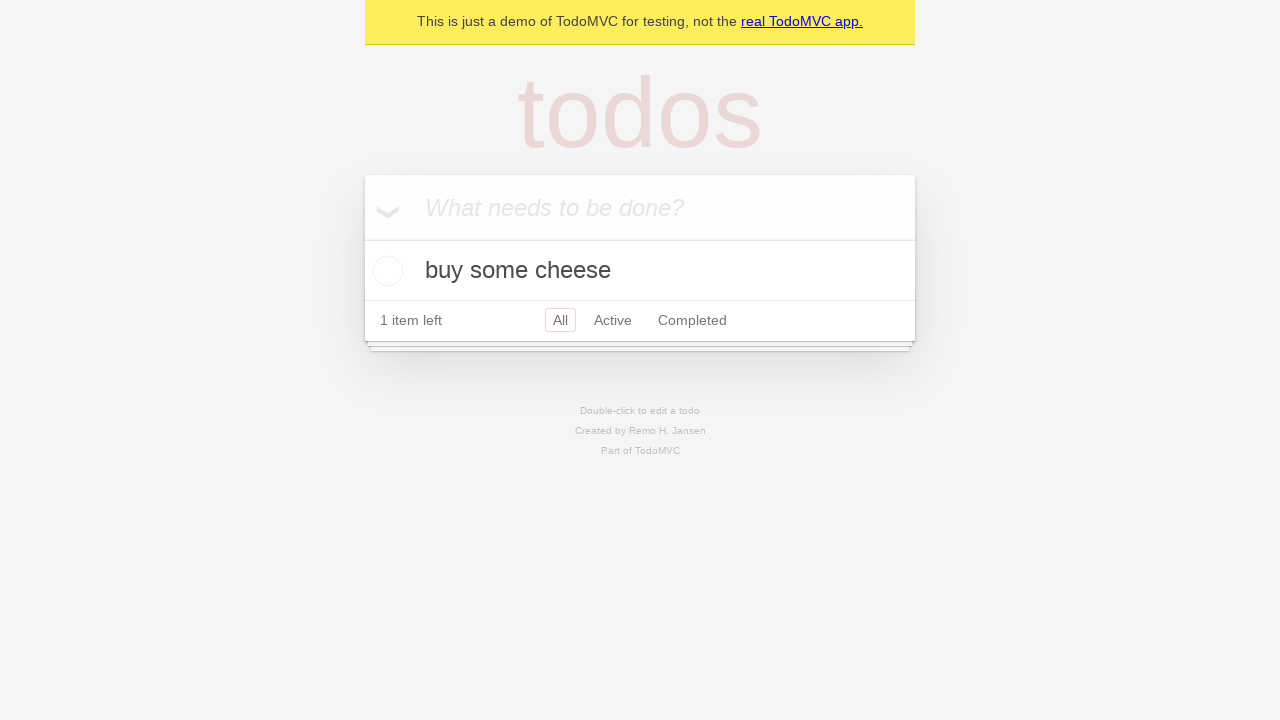

Filled second todo with 'feed the cat' on internal:attr=[placeholder="What needs to be done?"i]
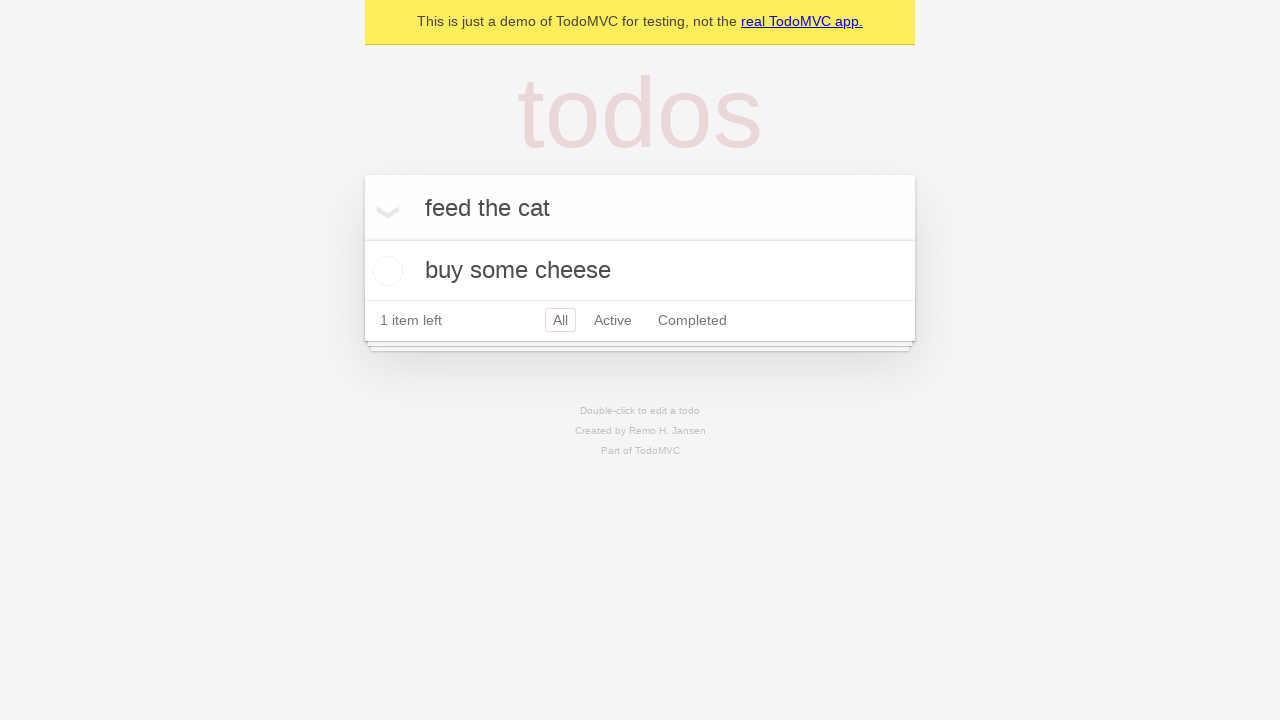

Pressed Enter to create second todo on internal:attr=[placeholder="What needs to be done?"i]
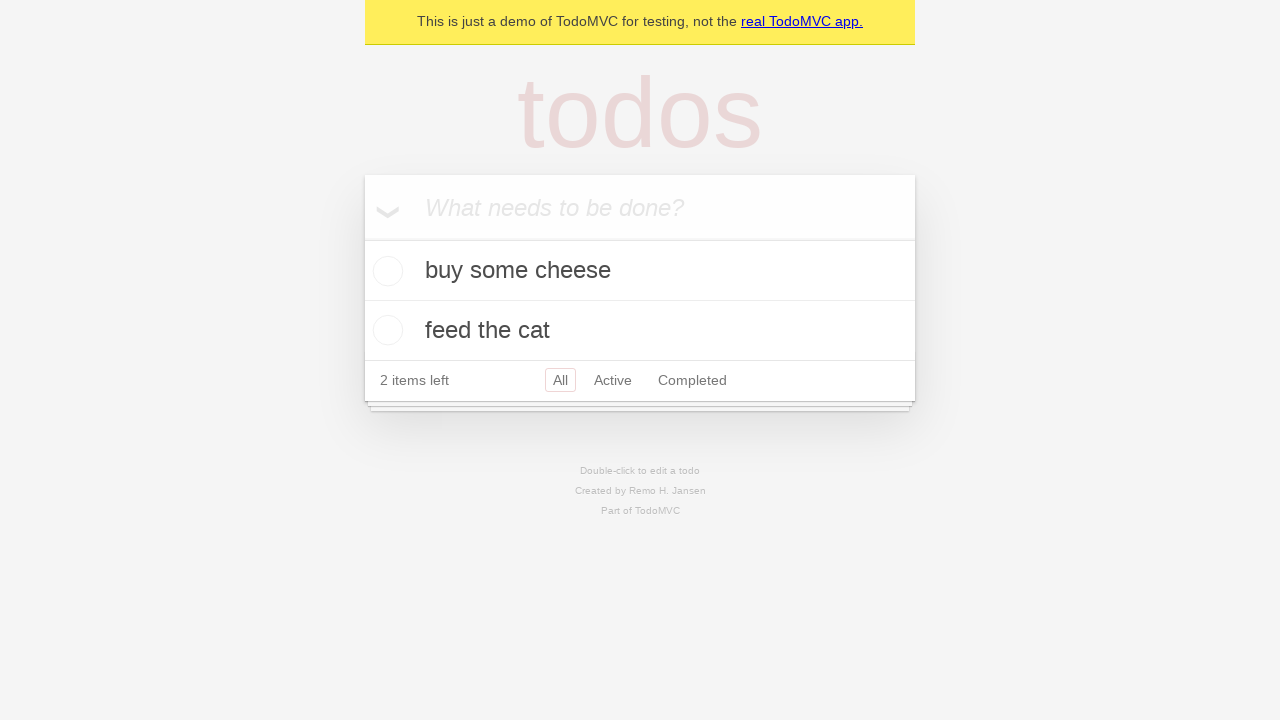

Todo counter updated to show 2 items
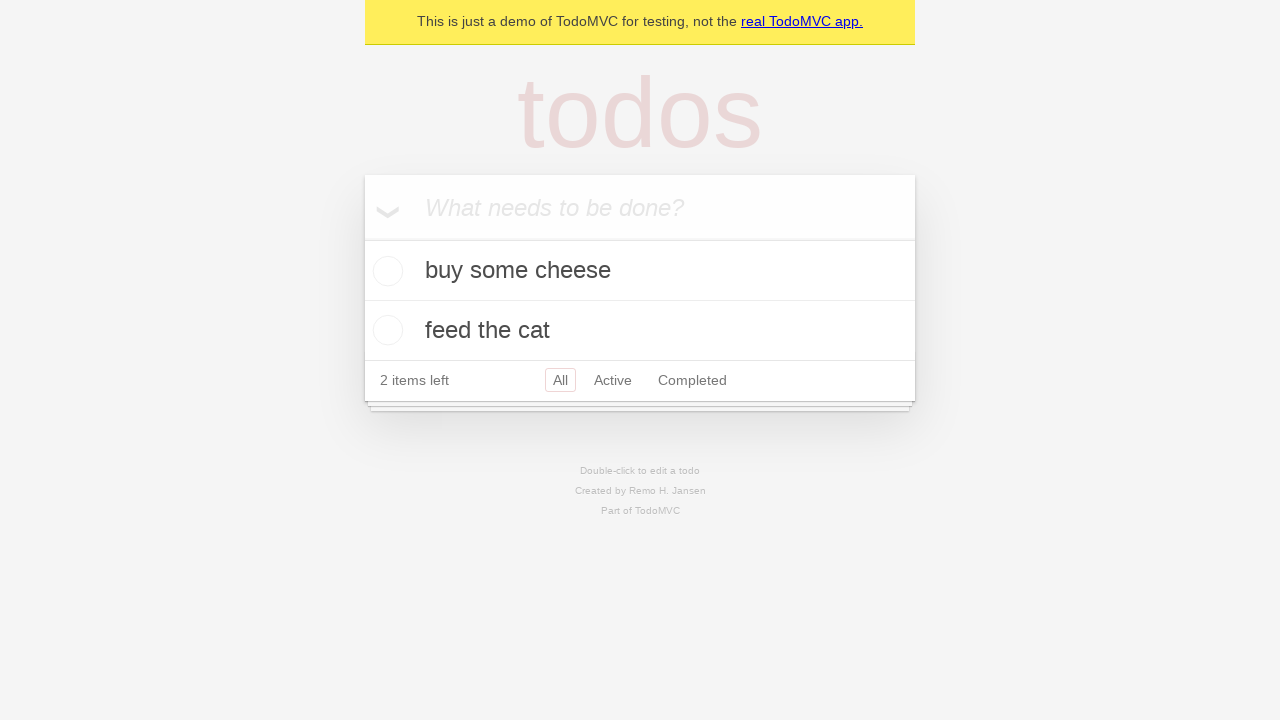

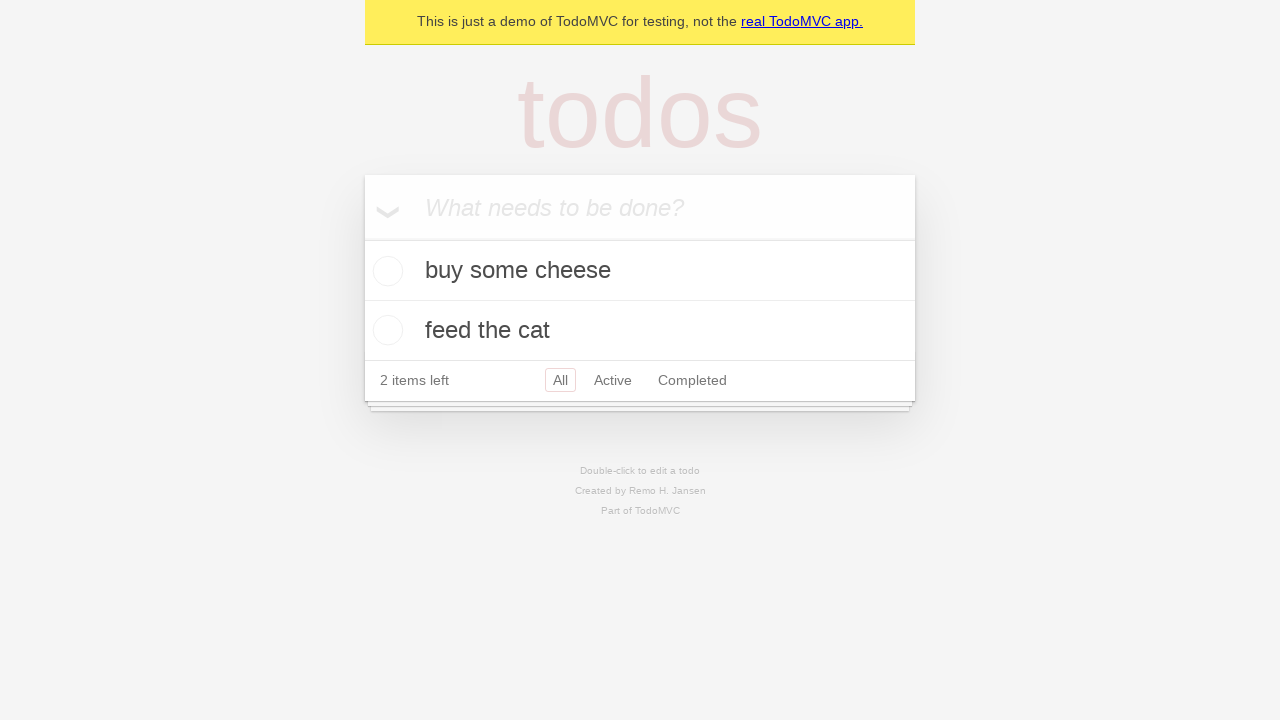